Tests Bootstrap modal dialog interaction by opening a modal and clicking the Save Changes button

Starting URL: https://www.lambdatest.com/selenium-playground/bootstrap-modal-demo

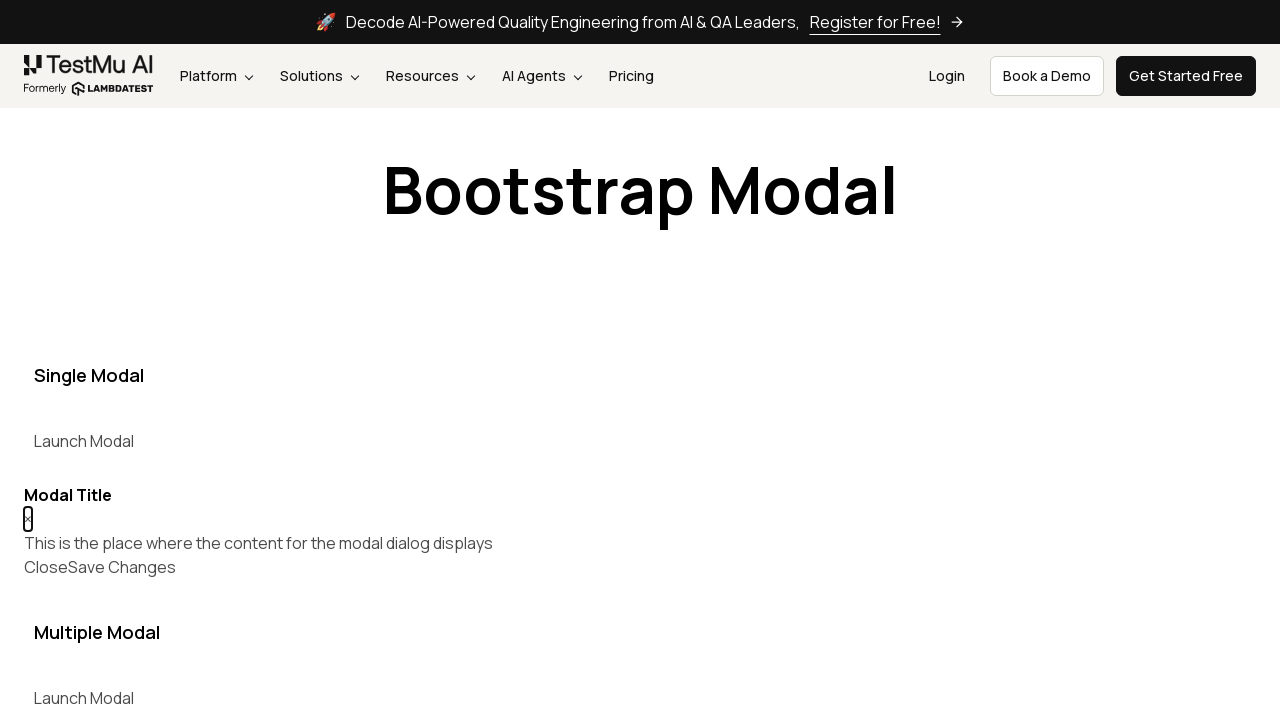

Clicked button to open Bootstrap modal dialog at (84, 441) on xpath=//button[@data-target='#myModal']
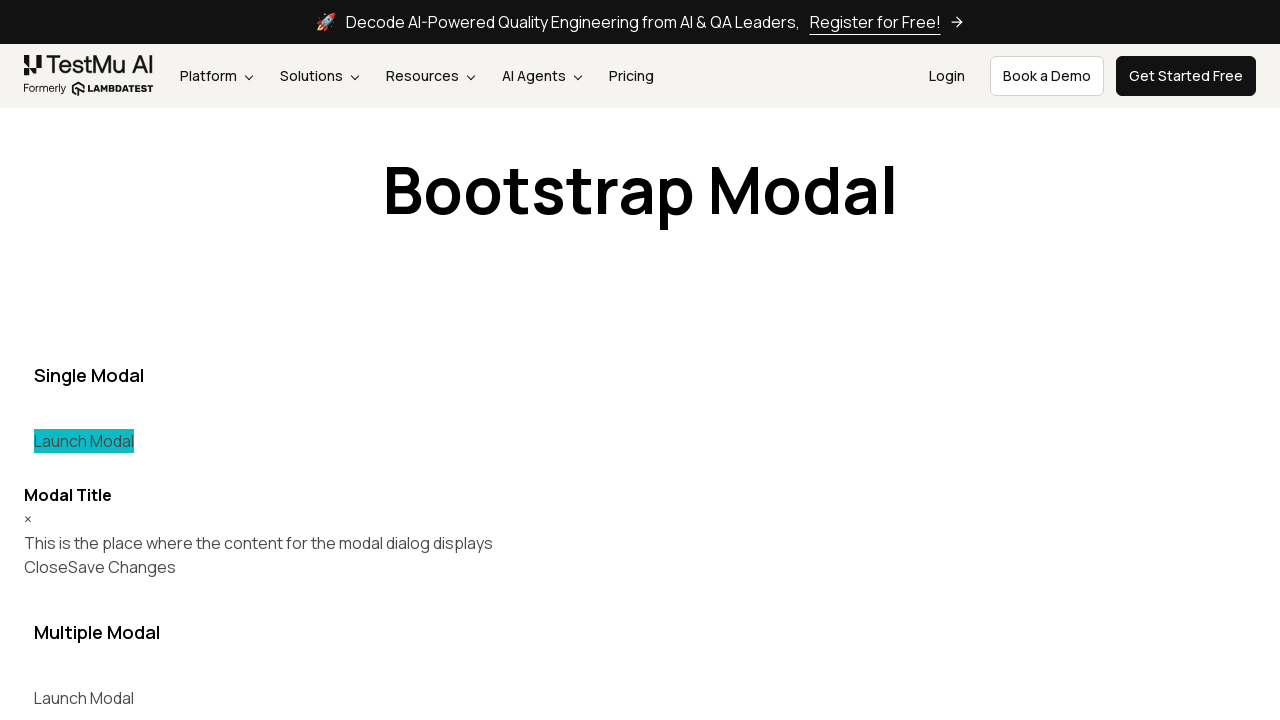

Clicked Save Changes button in the modal at (122, 567) on (//button[text()='Save Changes'])[1]
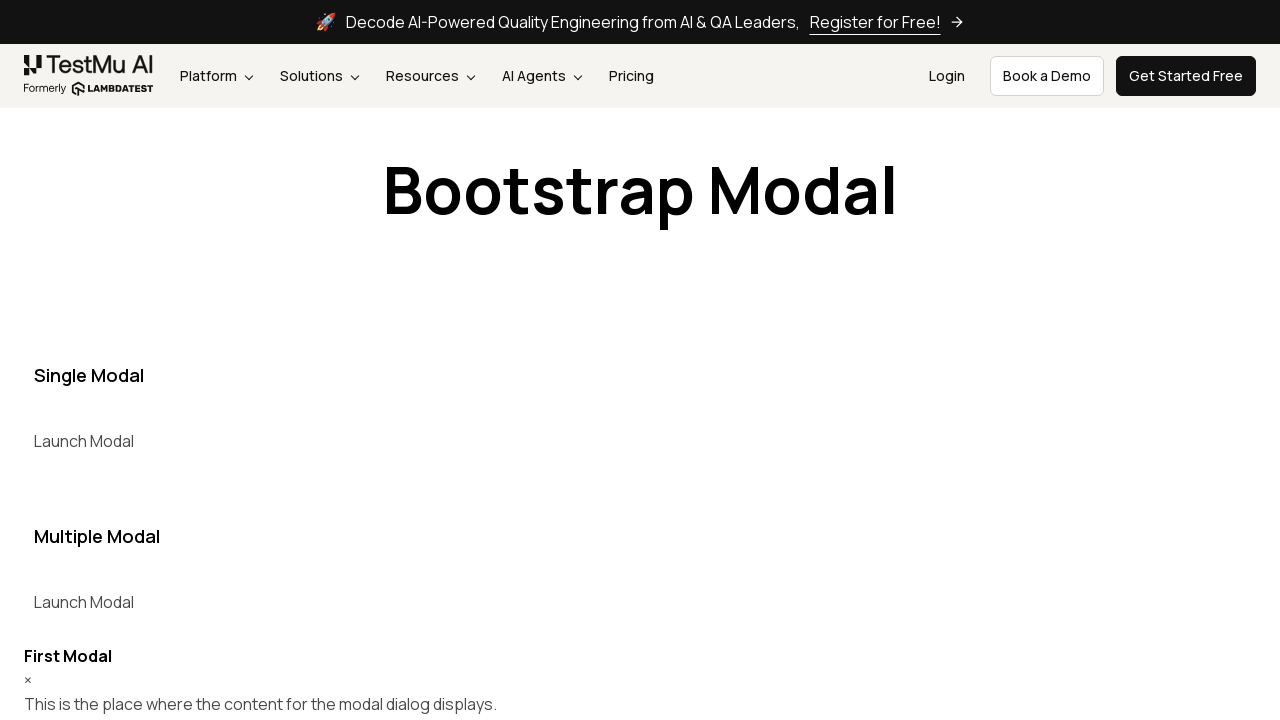

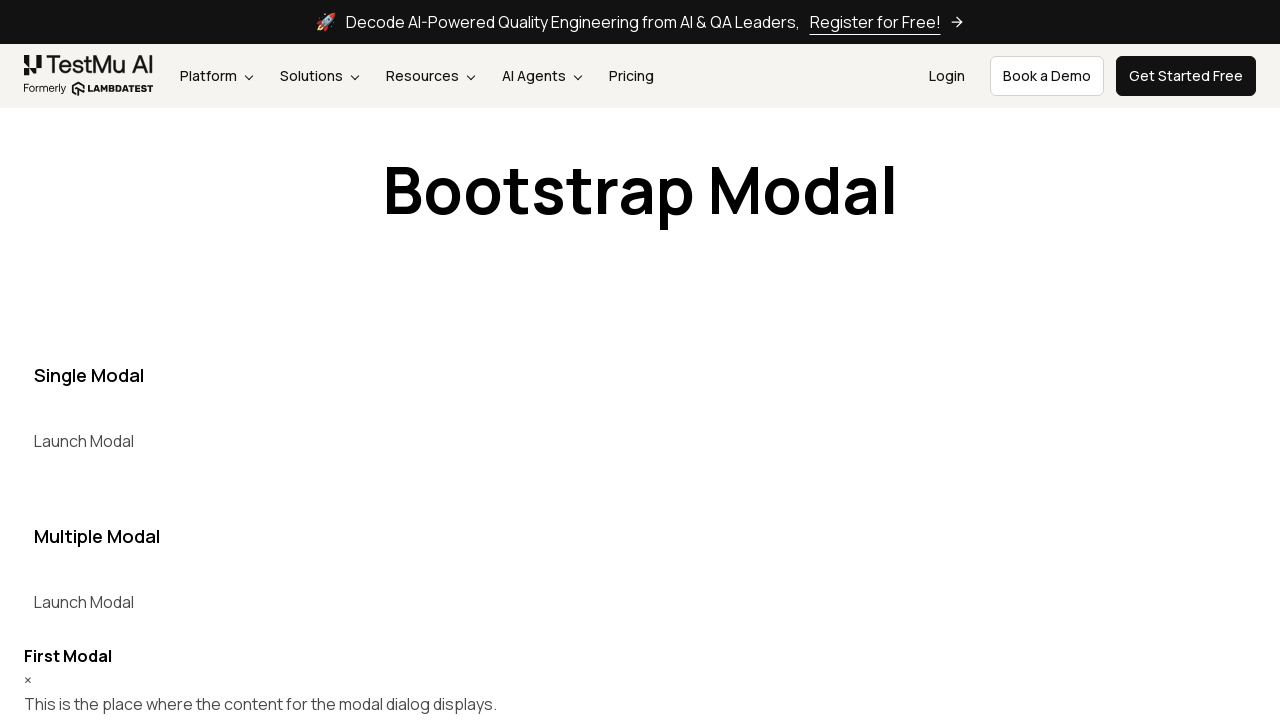